Tests filtering to display only active (non-completed) todo items

Starting URL: https://demo.playwright.dev/todomvc

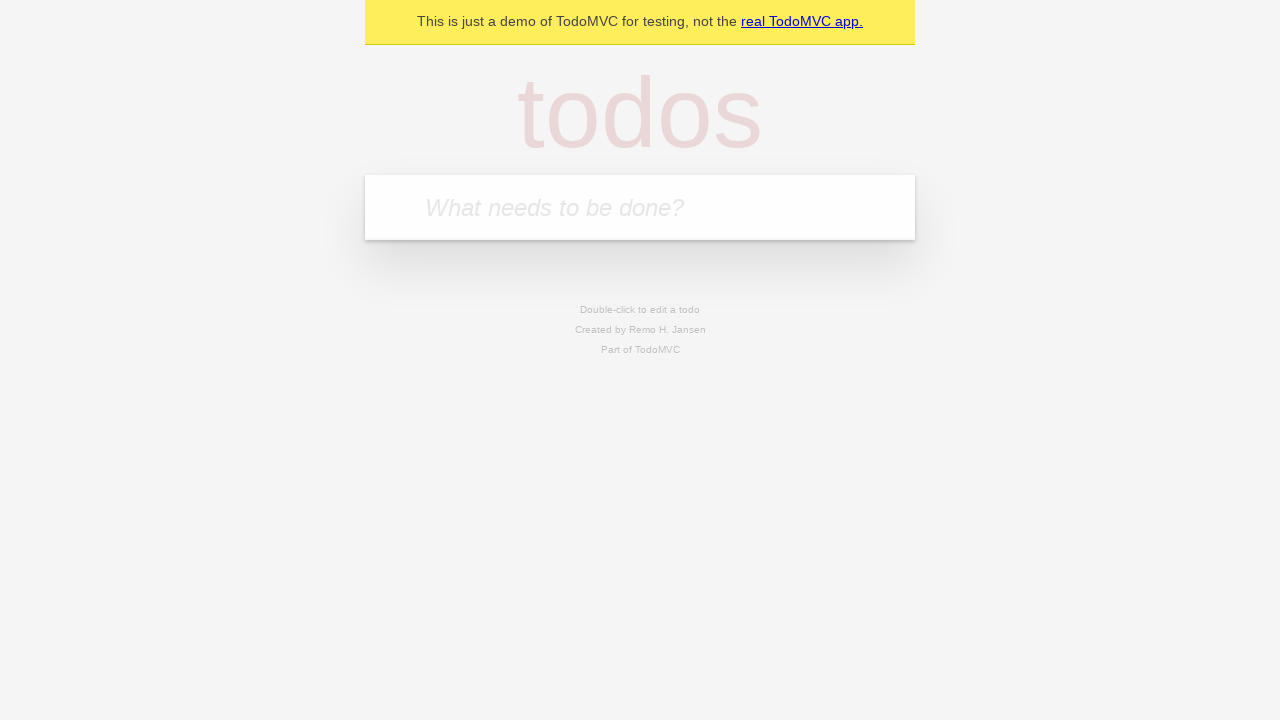

Filled todo input with 'buy some cheese' on internal:attr=[placeholder="What needs to be done?"i]
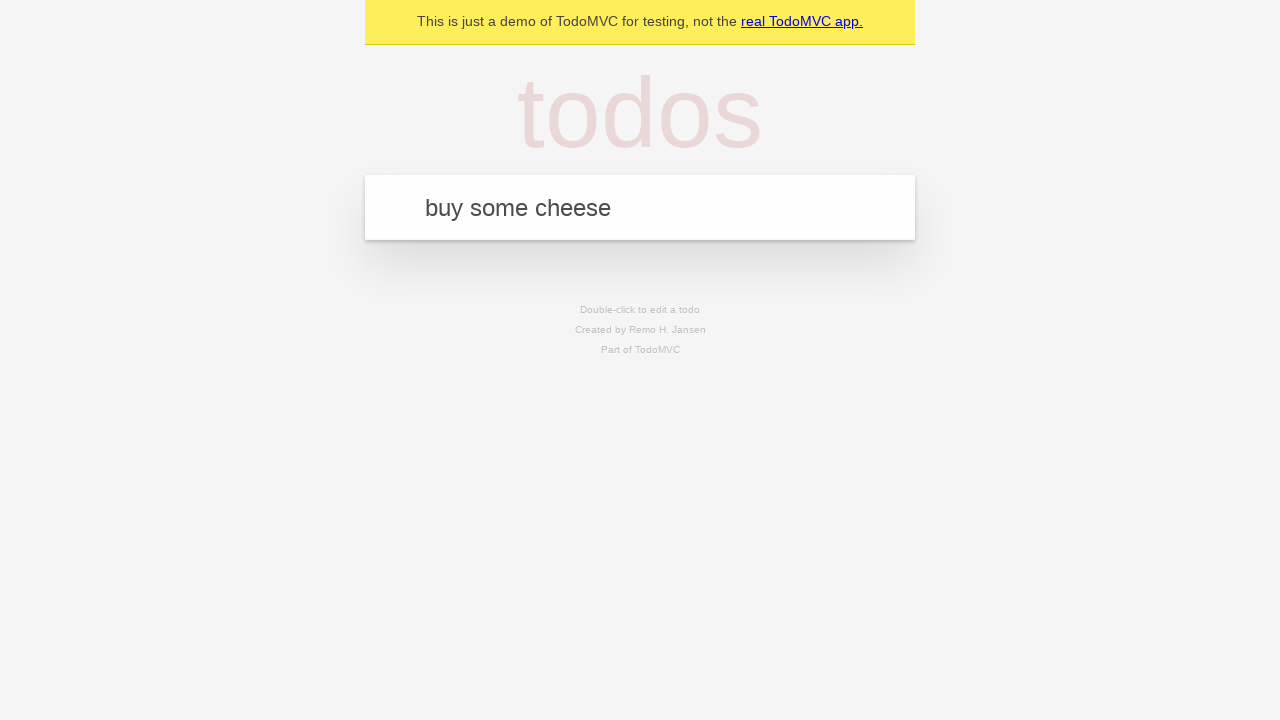

Pressed Enter to add first todo item on internal:attr=[placeholder="What needs to be done?"i]
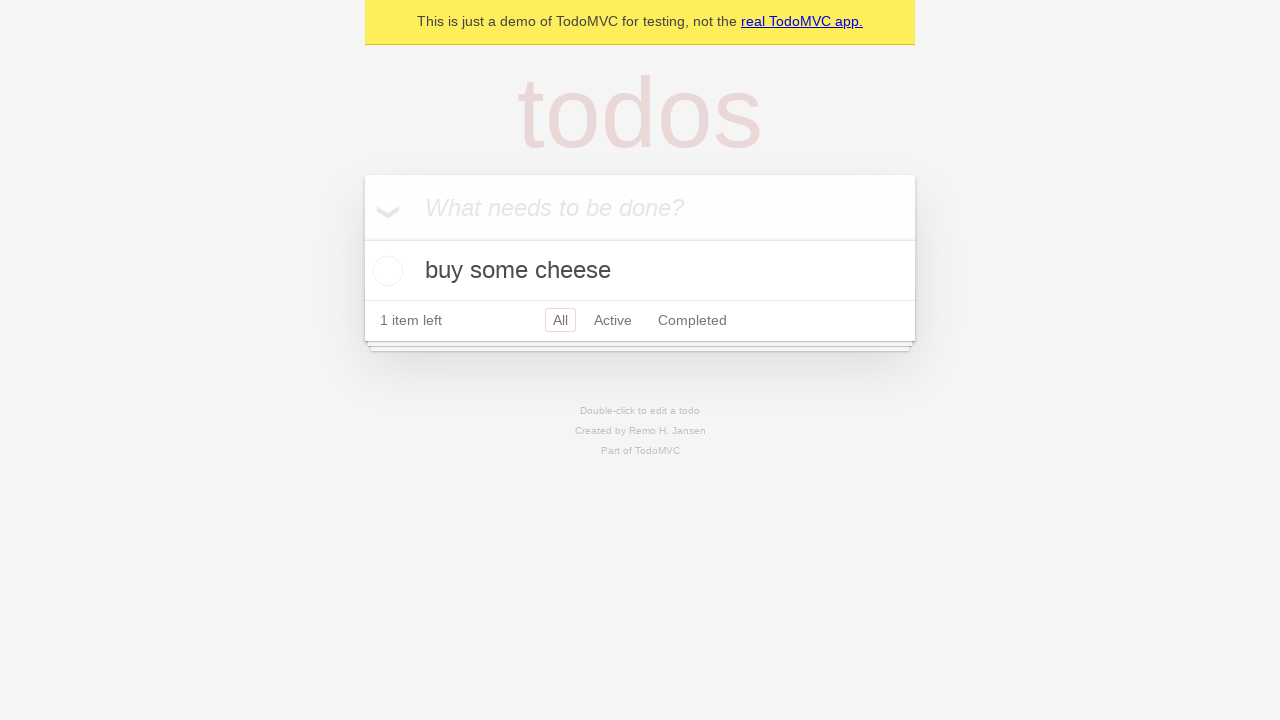

Filled todo input with 'feed the cat' on internal:attr=[placeholder="What needs to be done?"i]
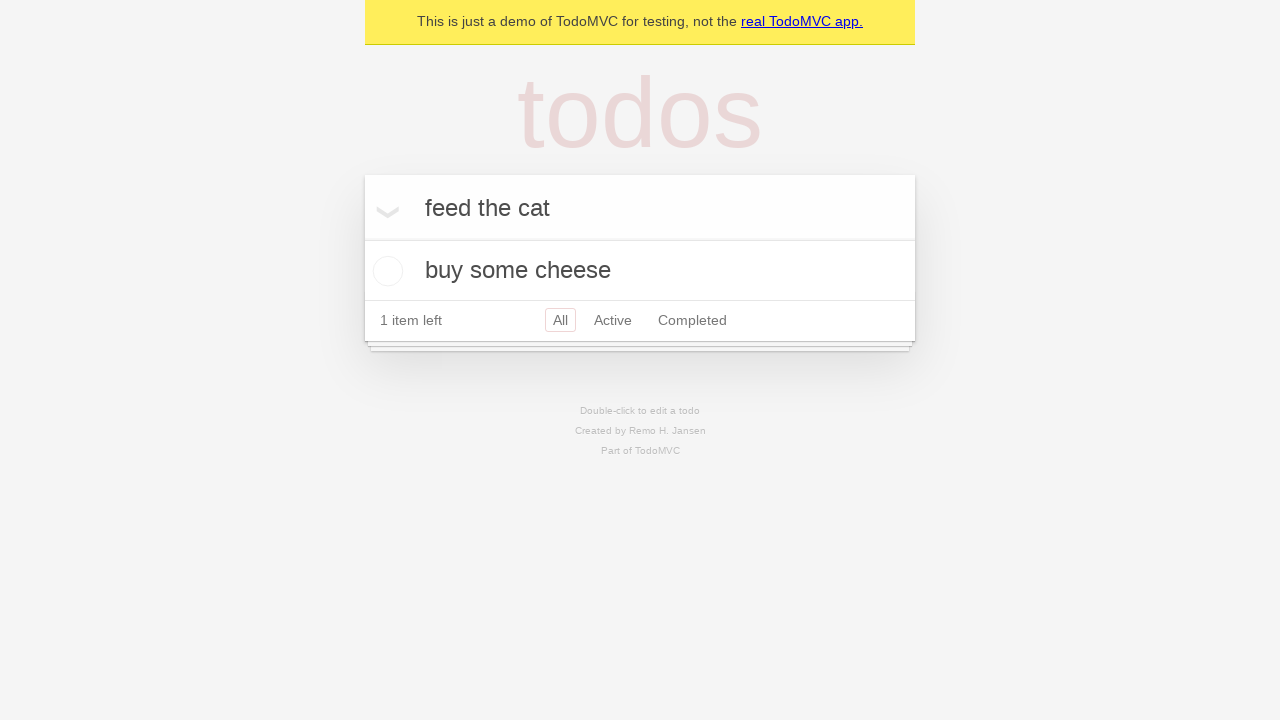

Pressed Enter to add second todo item on internal:attr=[placeholder="What needs to be done?"i]
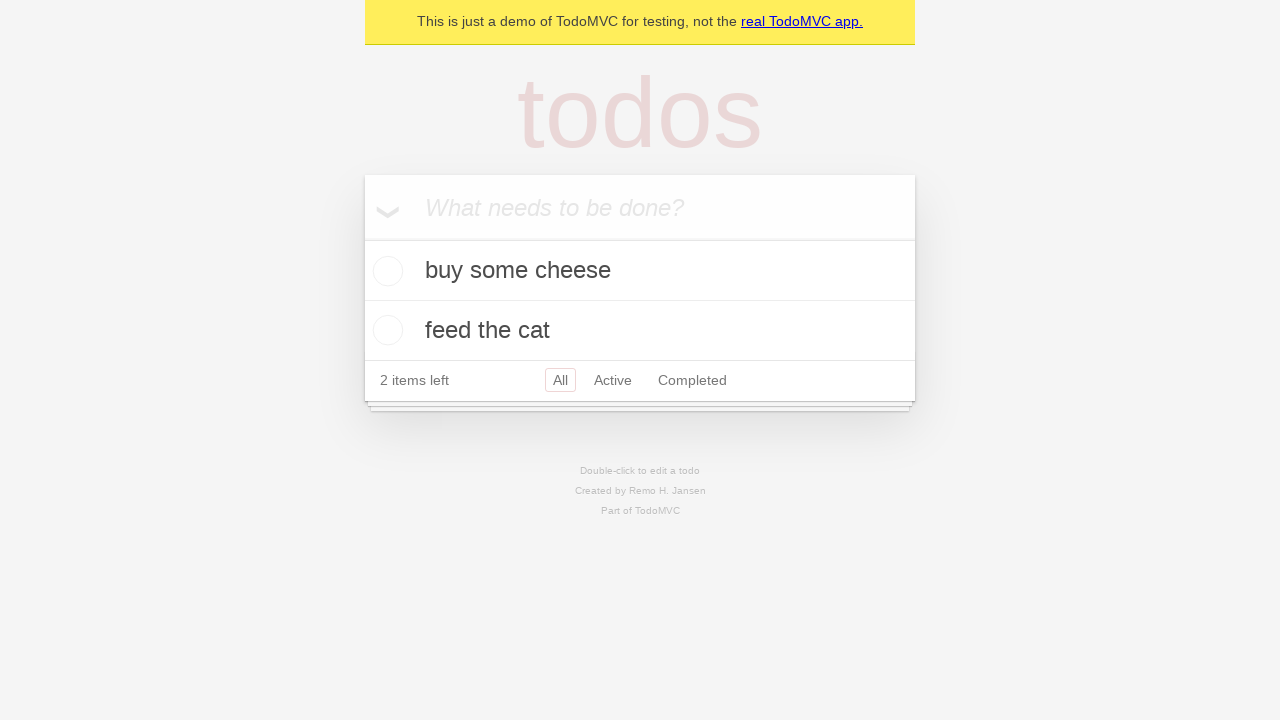

Filled todo input with 'book a doctors appointment' on internal:attr=[placeholder="What needs to be done?"i]
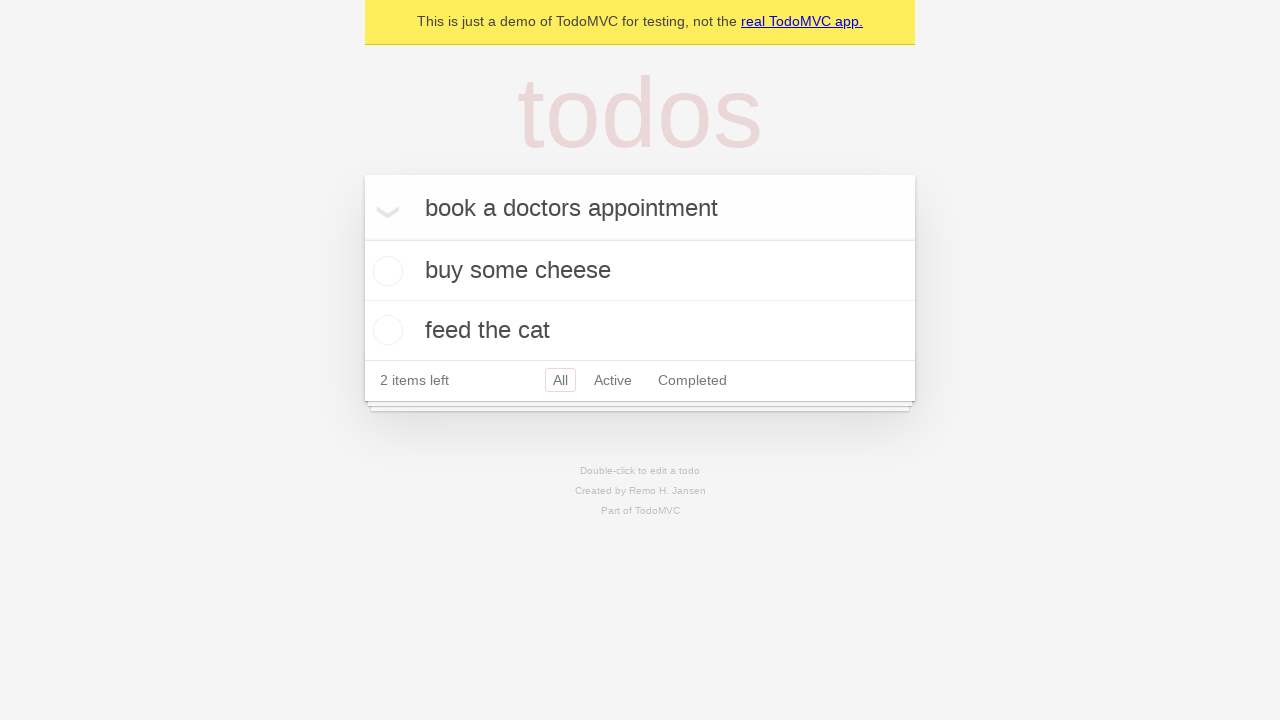

Pressed Enter to add third todo item on internal:attr=[placeholder="What needs to be done?"i]
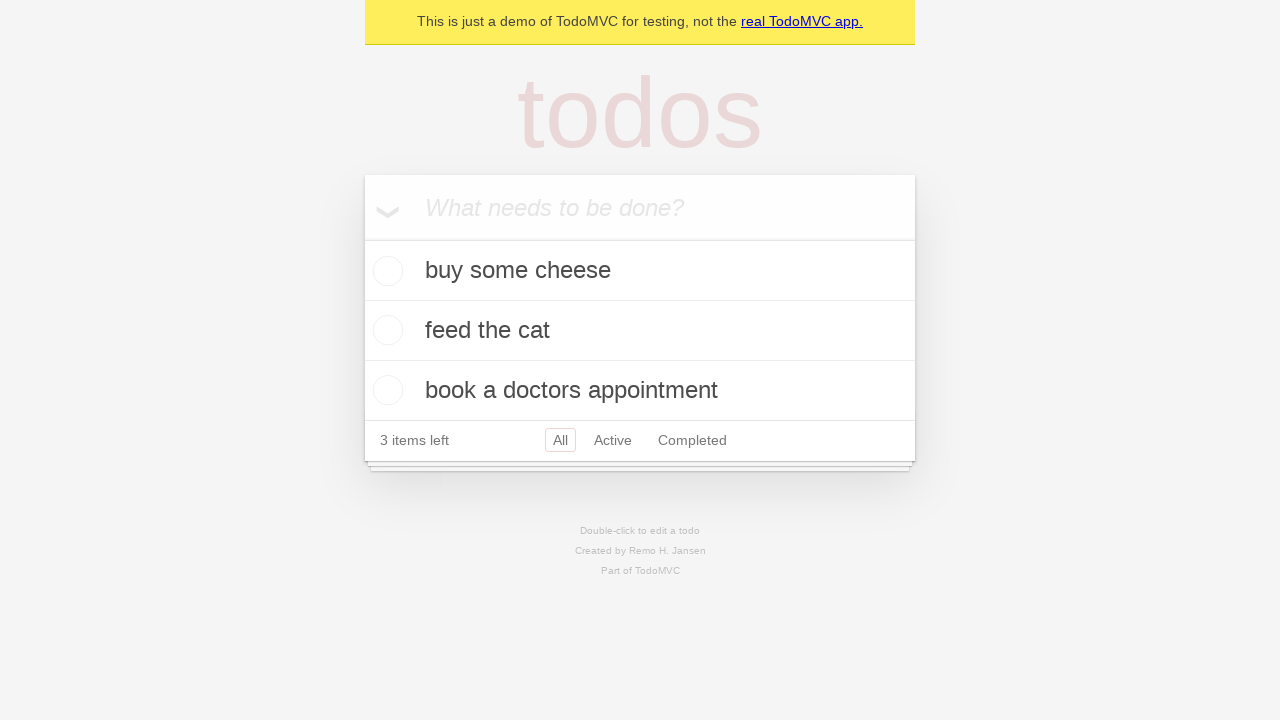

Checked the second todo item ('feed the cat') at (385, 330) on internal:testid=[data-testid="todo-item"s] >> nth=1 >> internal:role=checkbox
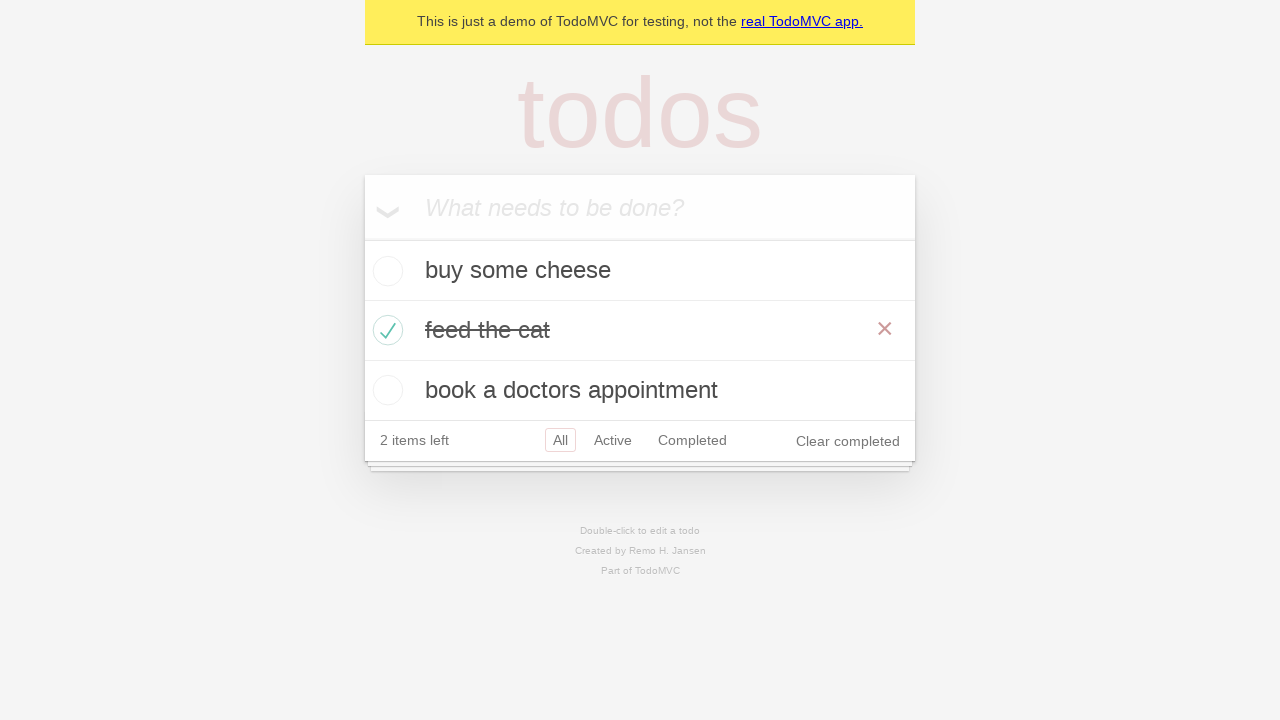

Clicked Active filter to display only non-completed todos at (613, 440) on internal:role=link[name="Active"i]
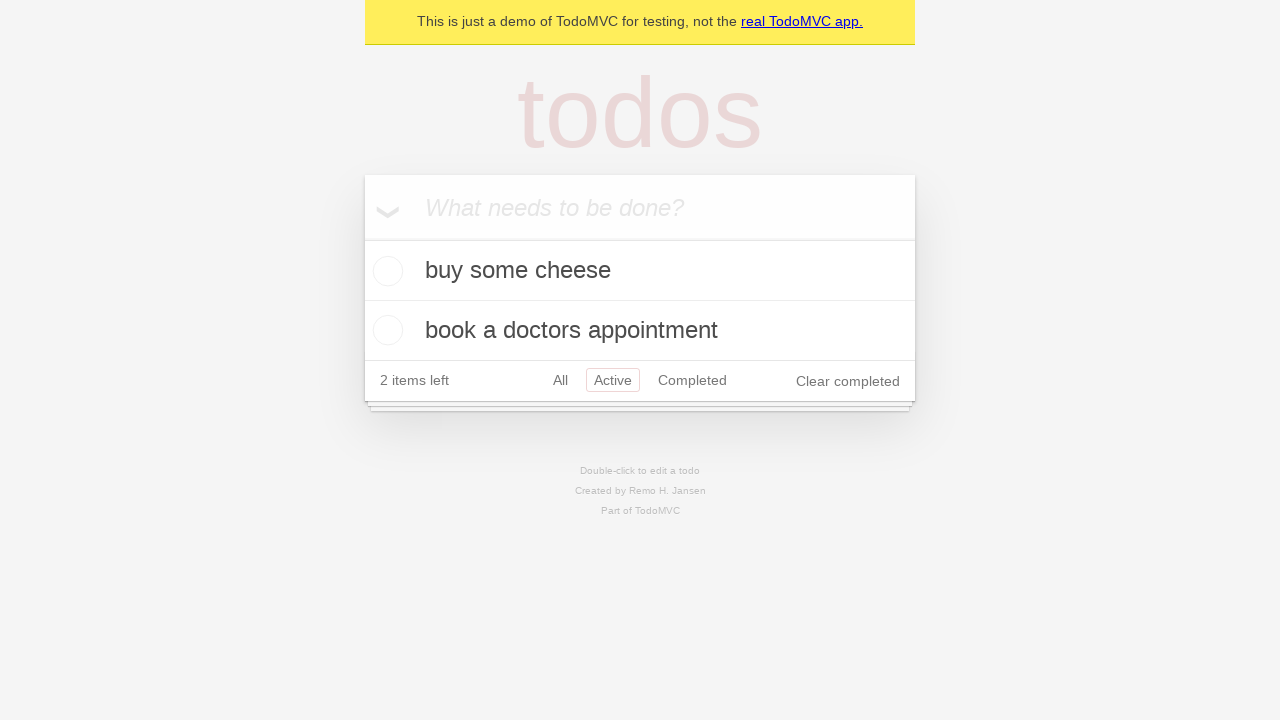

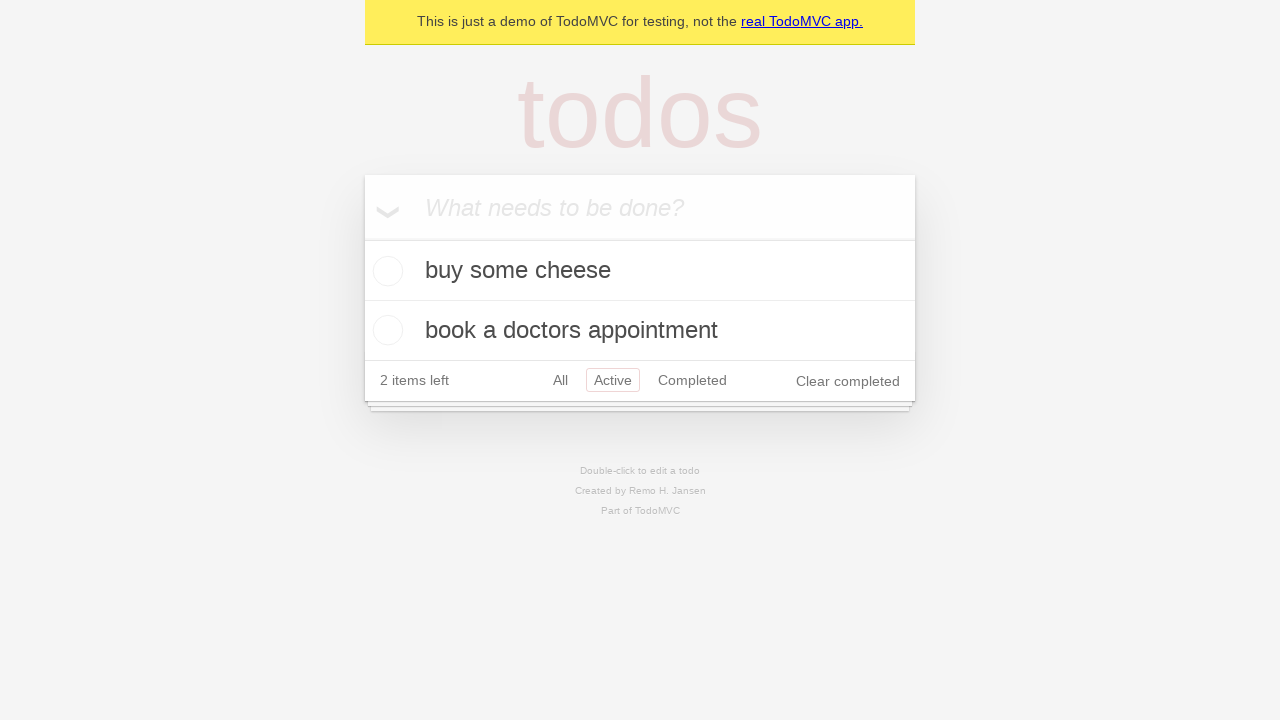